Tests alternative waiting strategies by clicking a button that triggers an AJAX request and waiting for network idle before verifying the success message

Starting URL: http://uitestingplayground.com/ajax

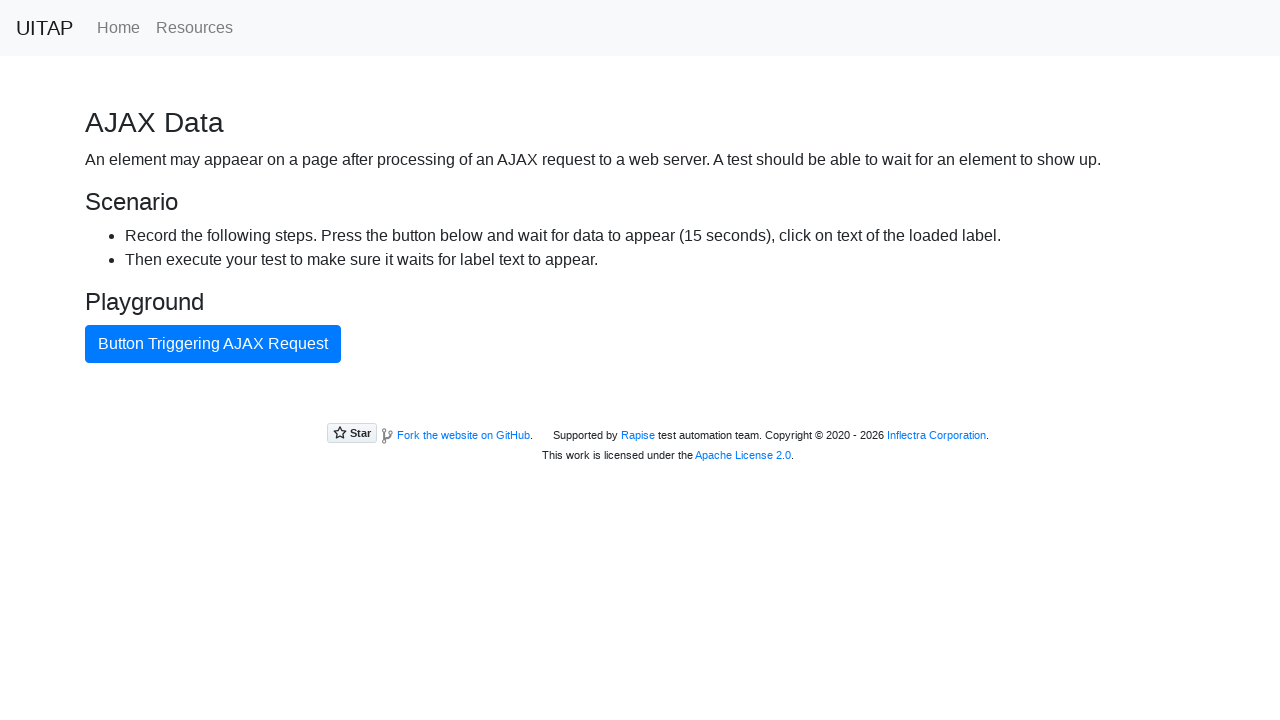

Navigated to AJAX test page
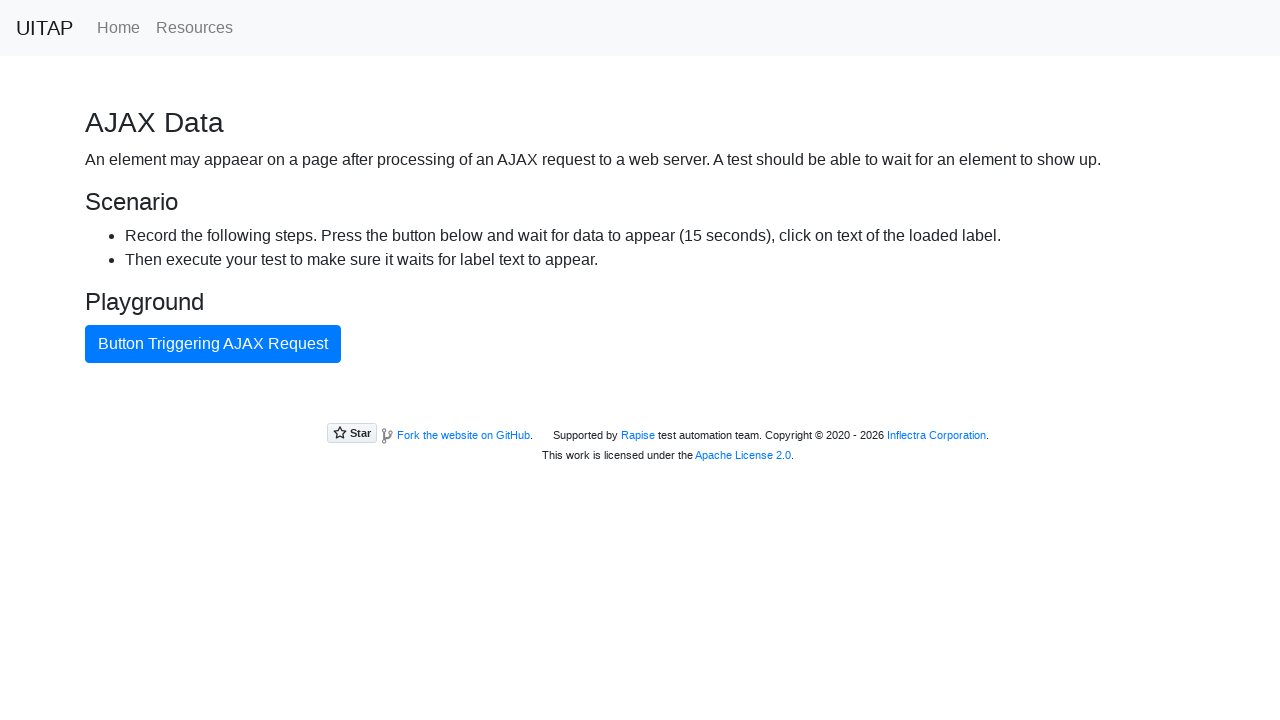

Clicked button triggering AJAX request at (213, 344) on internal:text="Button Triggering AJAX Request"i
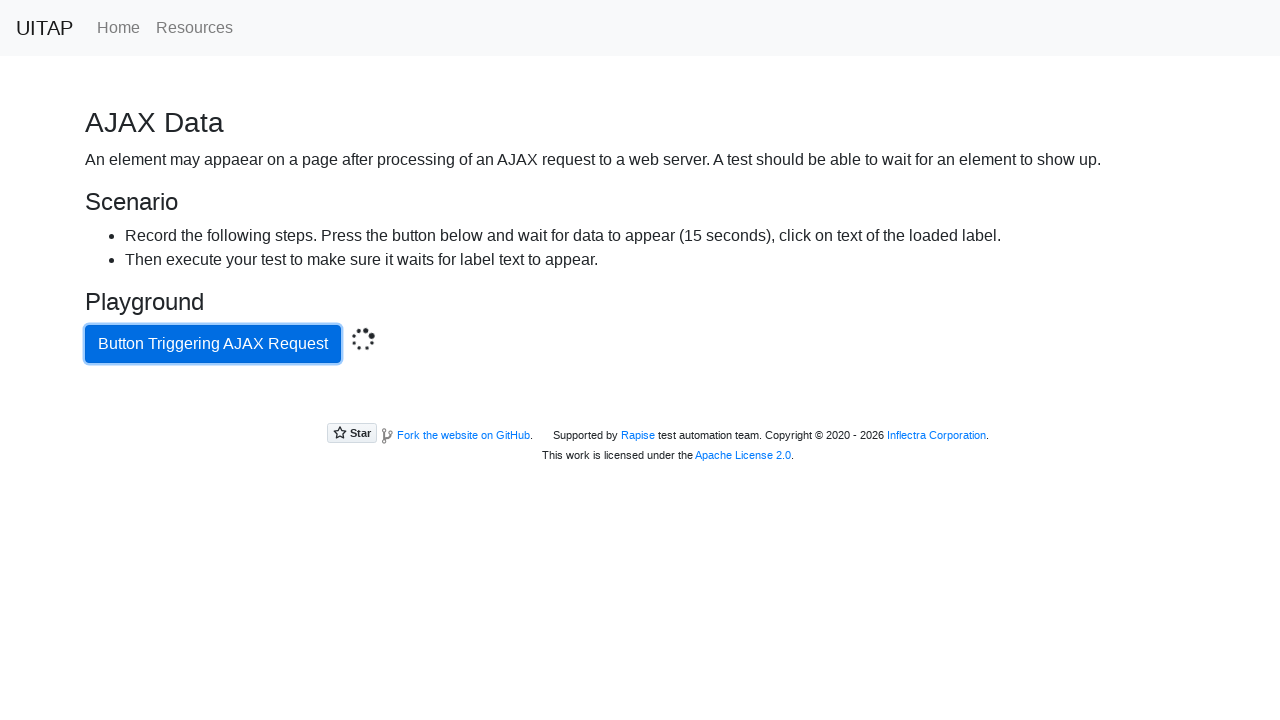

Waited for network to reach idle state
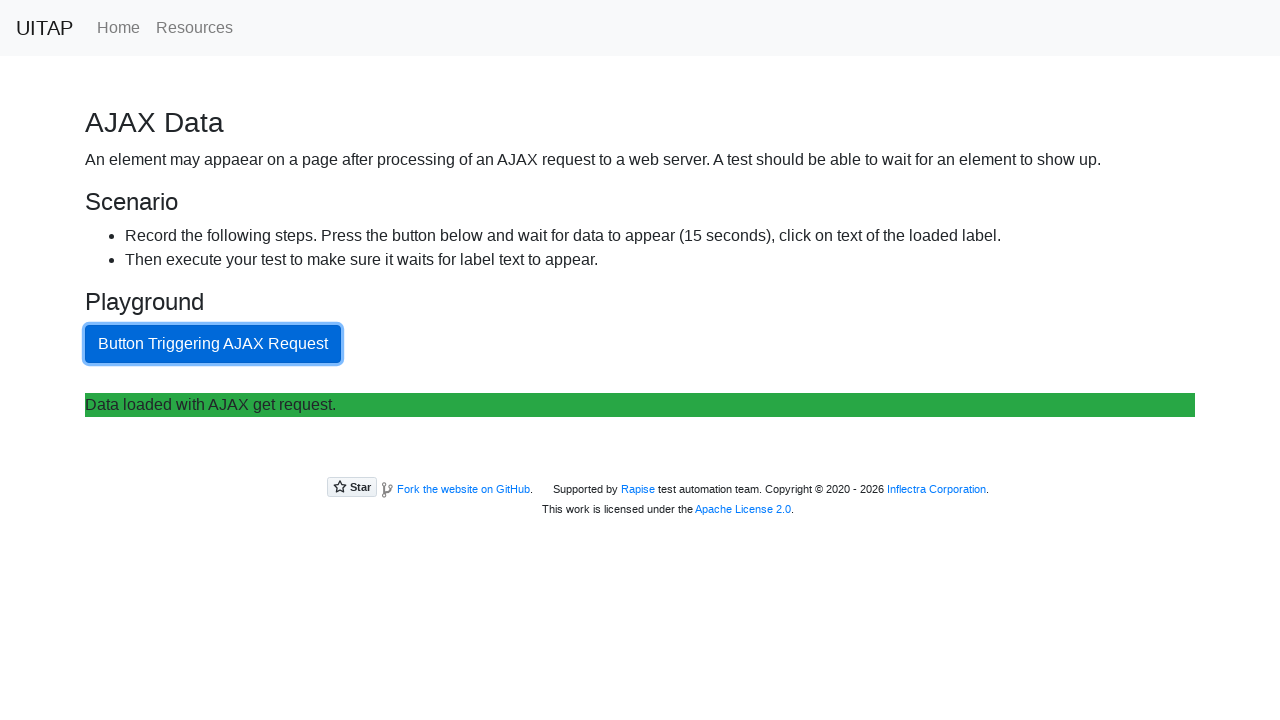

Retrieved success message text
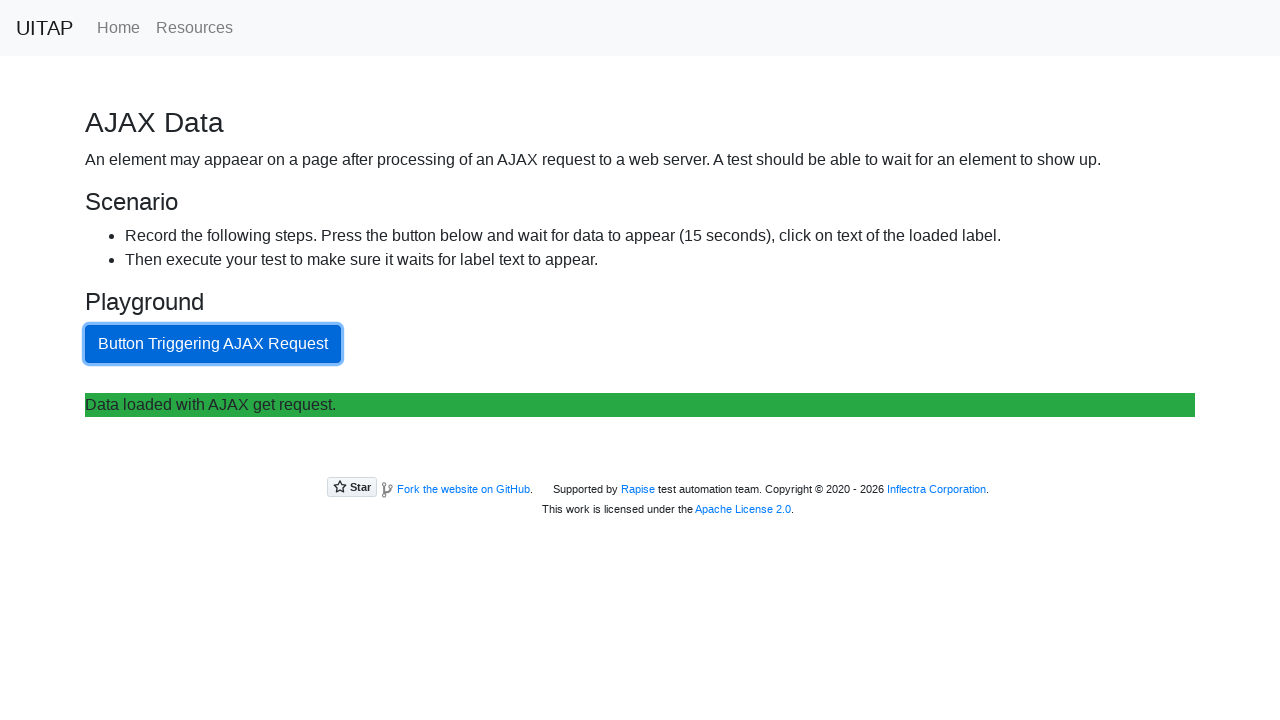

Verified success message contains expected text
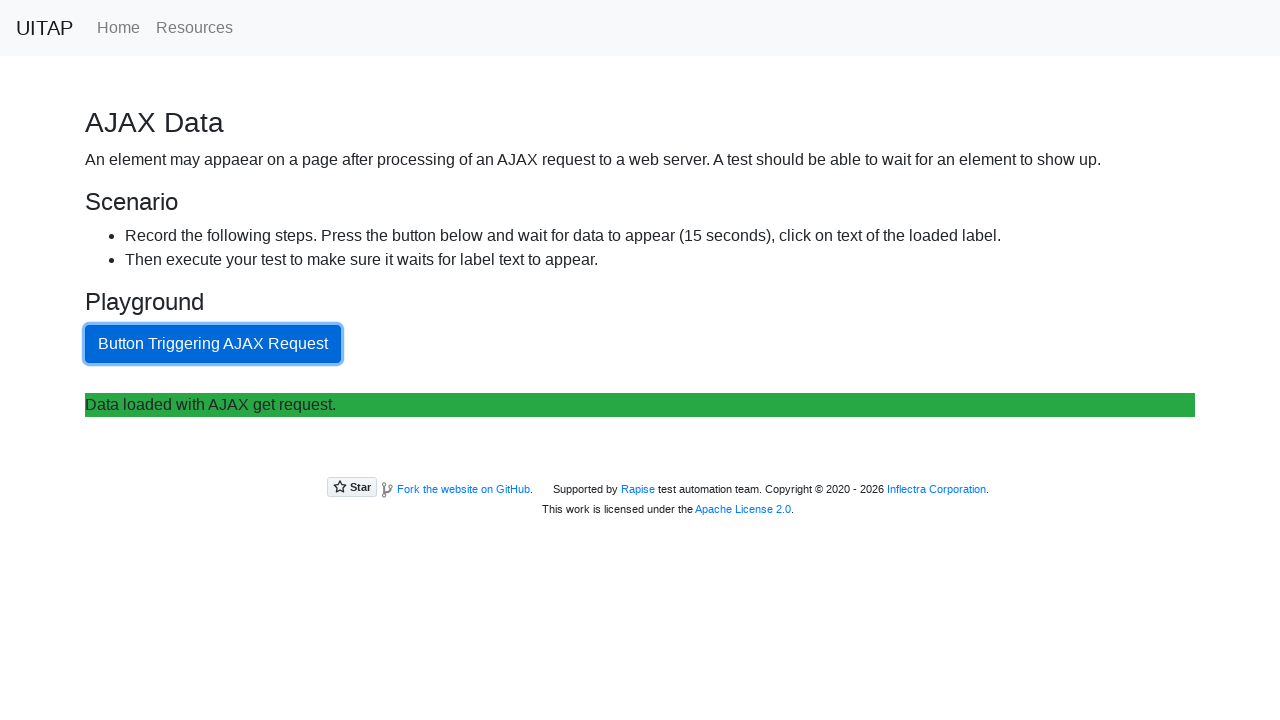

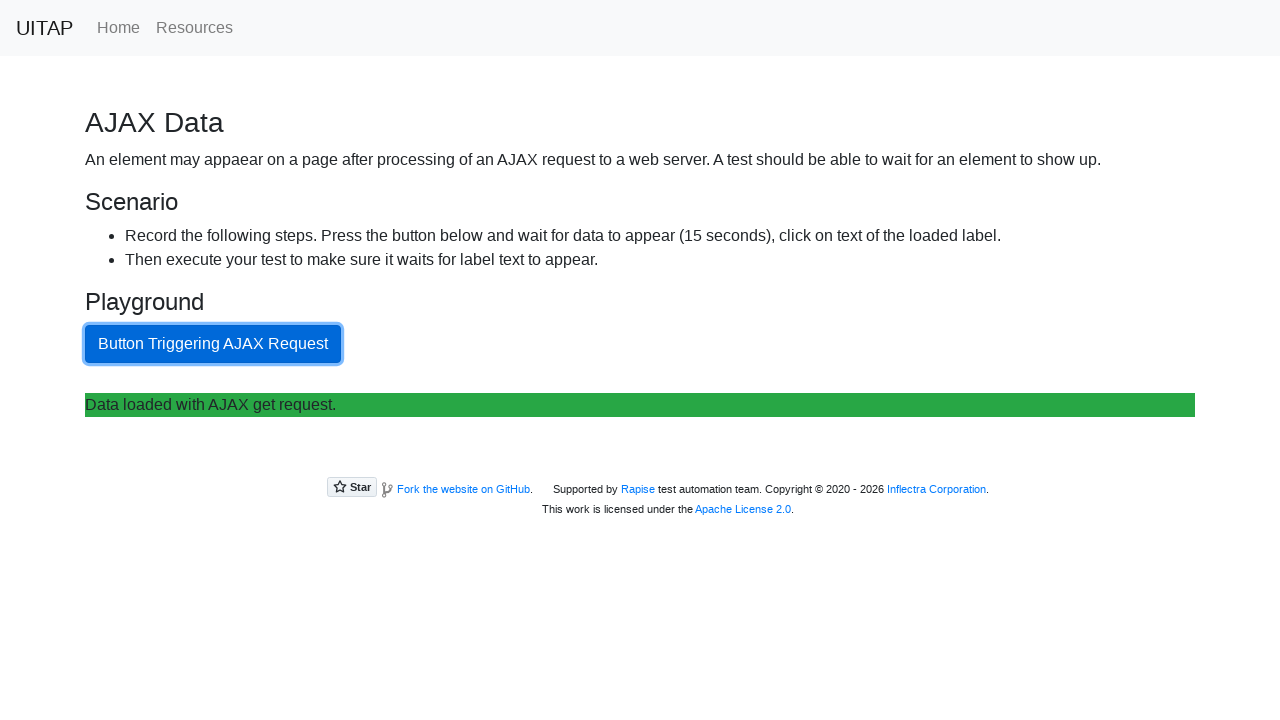